Tests JavaScript confirm alert functionality by clicking a button to trigger a confirm dialog and then dismissing it

Starting URL: https://the-internet.herokuapp.com/javascript_alerts

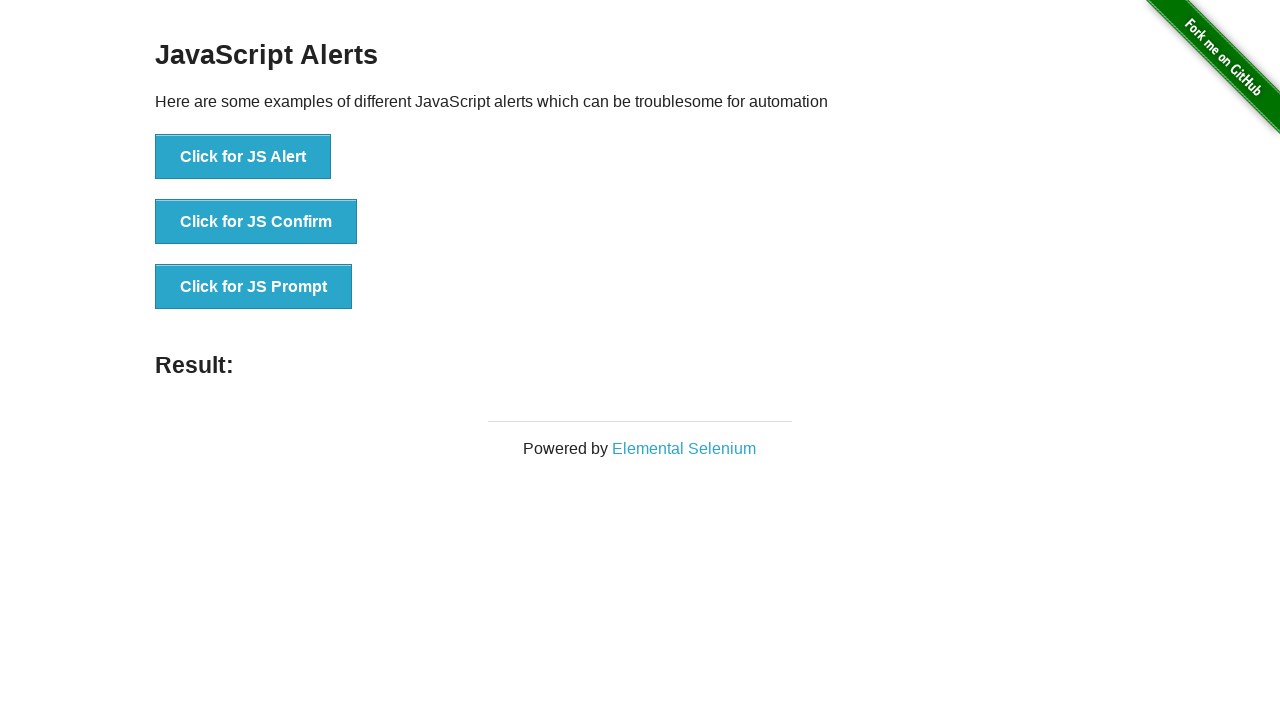

Navigated to JavaScript alerts test page
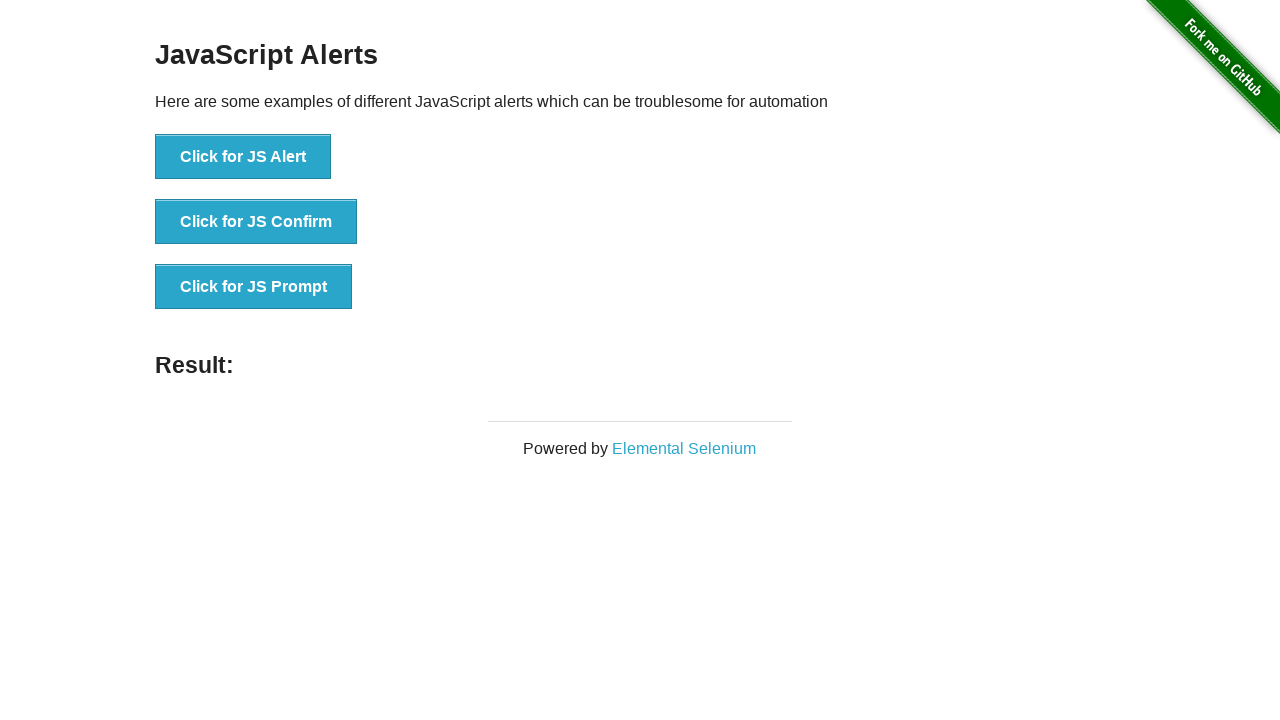

Clicked 'Click for JS Confirm' button to trigger confirm dialog at (256, 222) on xpath=//button[text()='Click for JS Confirm']
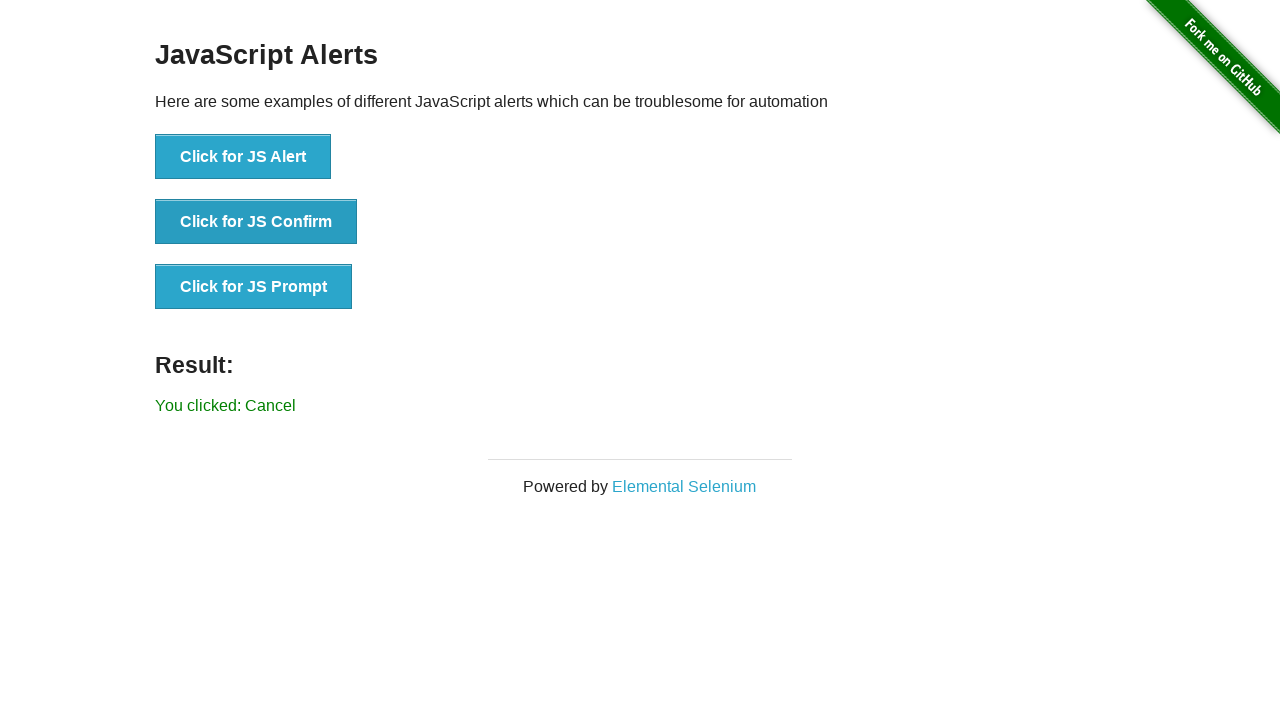

Set up dialog handler to dismiss confirm dialogs
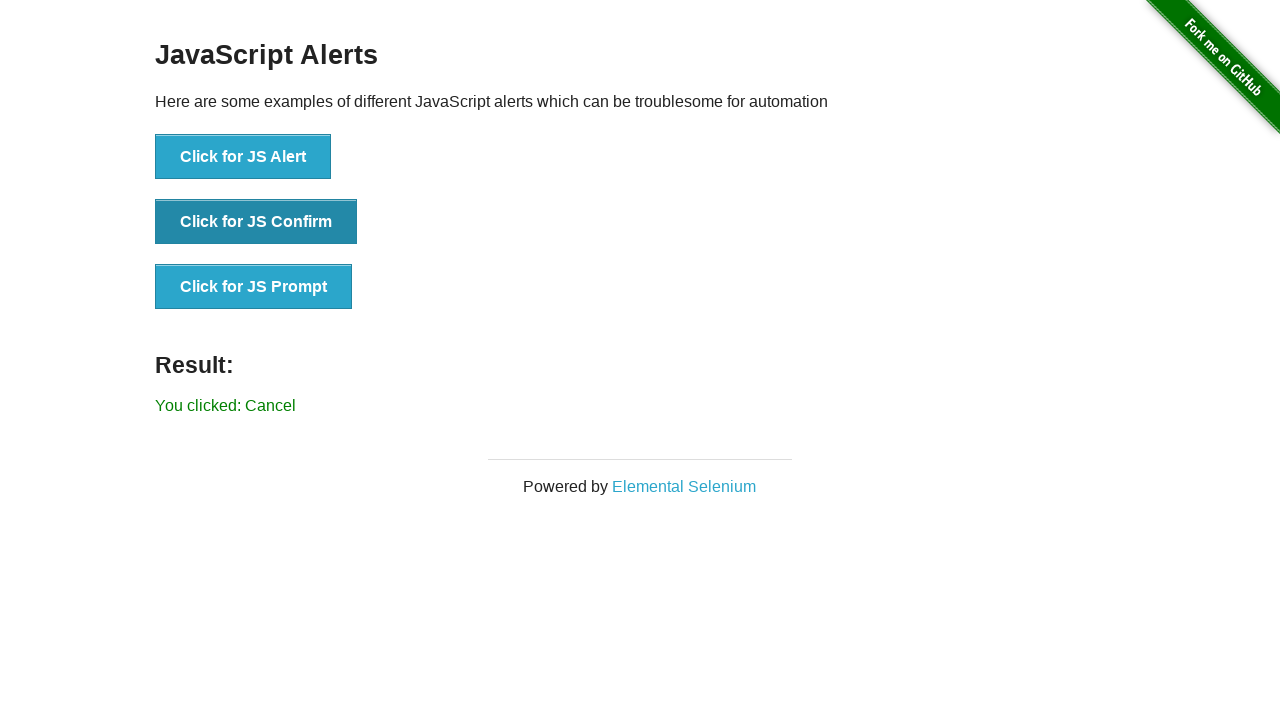

Clicked 'Click for JS Confirm' button again to trigger and dismiss confirm dialog at (256, 222) on xpath=//button[text()='Click for JS Confirm']
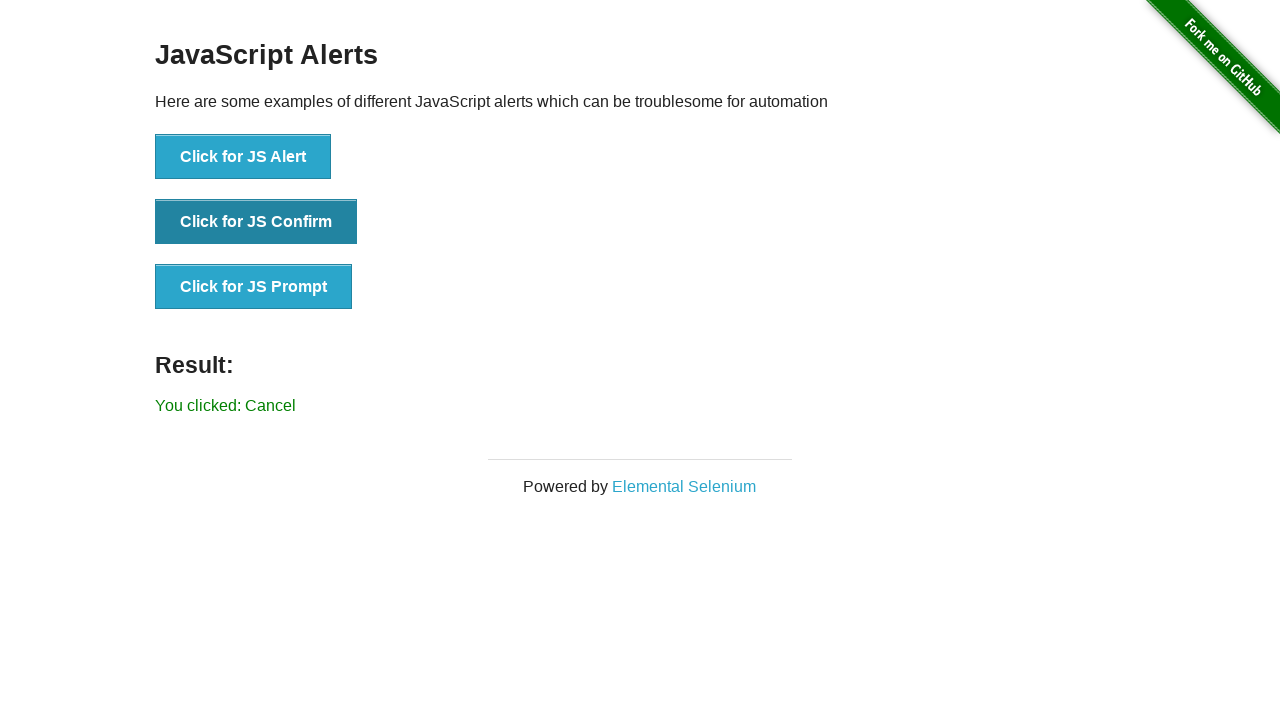

Result message appeared after dismissing confirm dialog
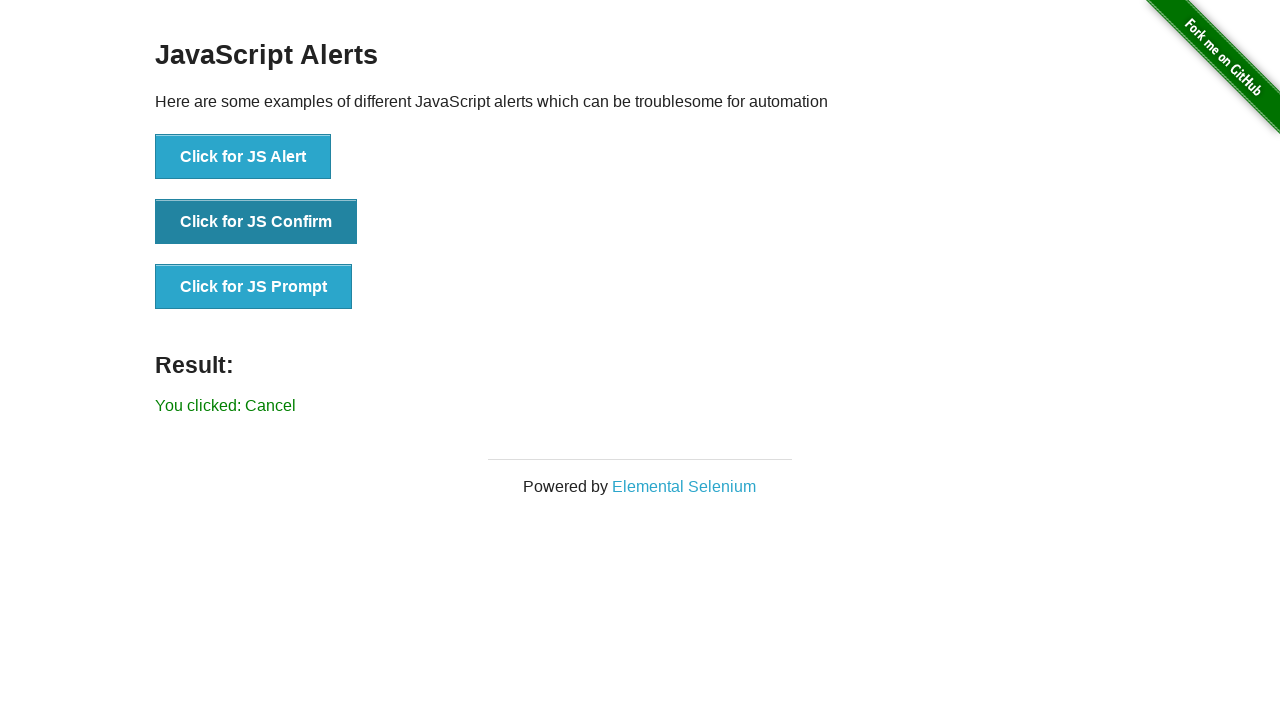

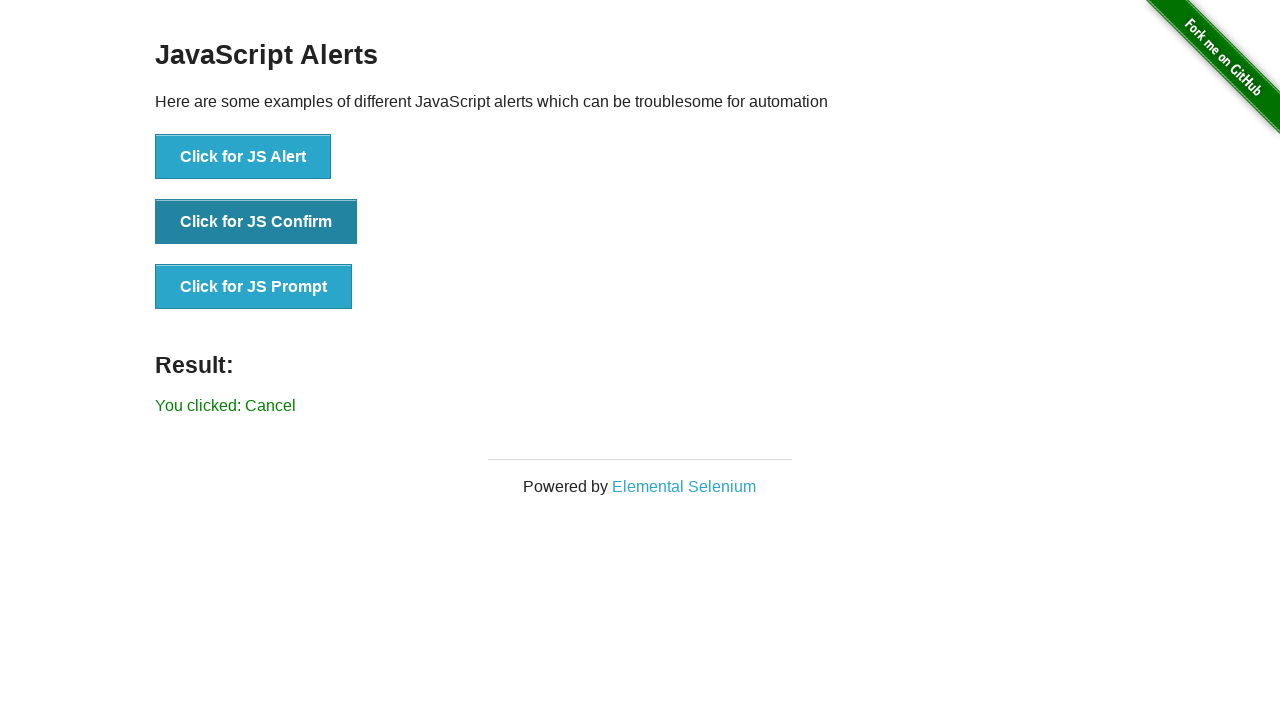